Navigates to the ICC Cricket T20I team rankings page and verifies that the rankings table is displayed with team data.

Starting URL: https://www.icc-cricket.com/rankings/mens/team-rankings/t20i

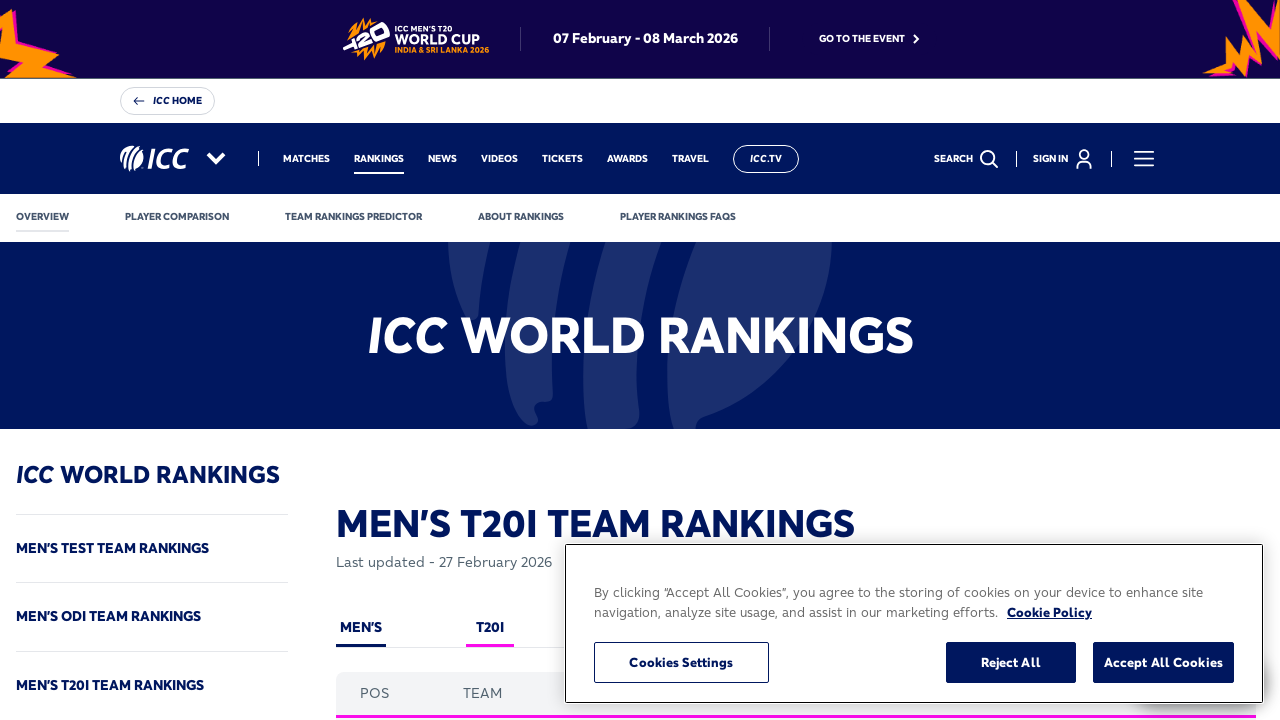

Navigated to ICC Cricket T20I team rankings page
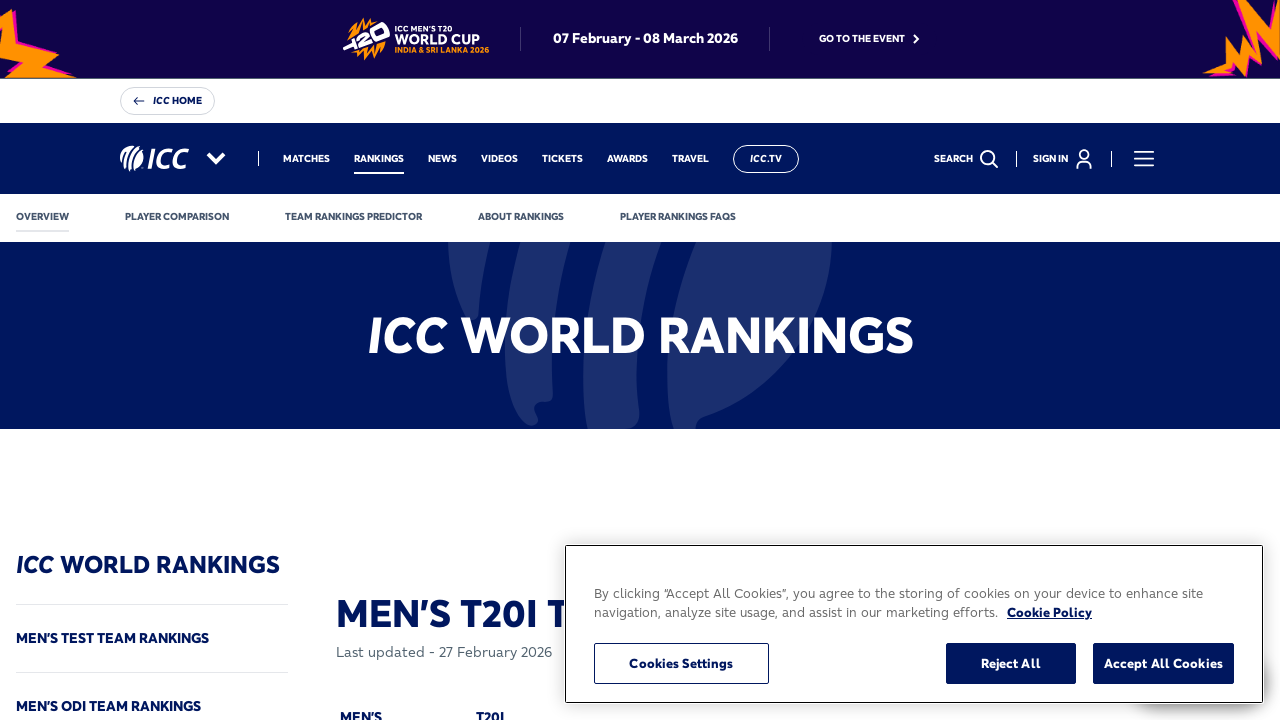

Rankings table loaded with team data visible
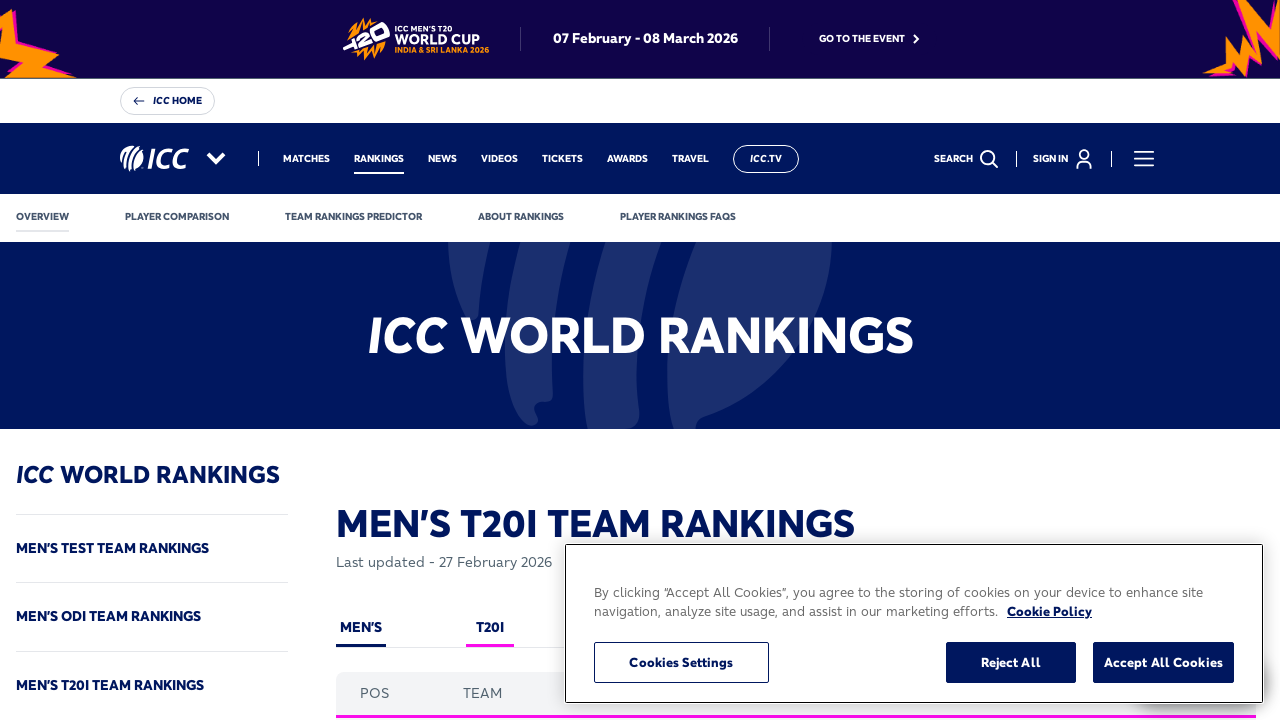

Verified table contains top 10 team ranking entries
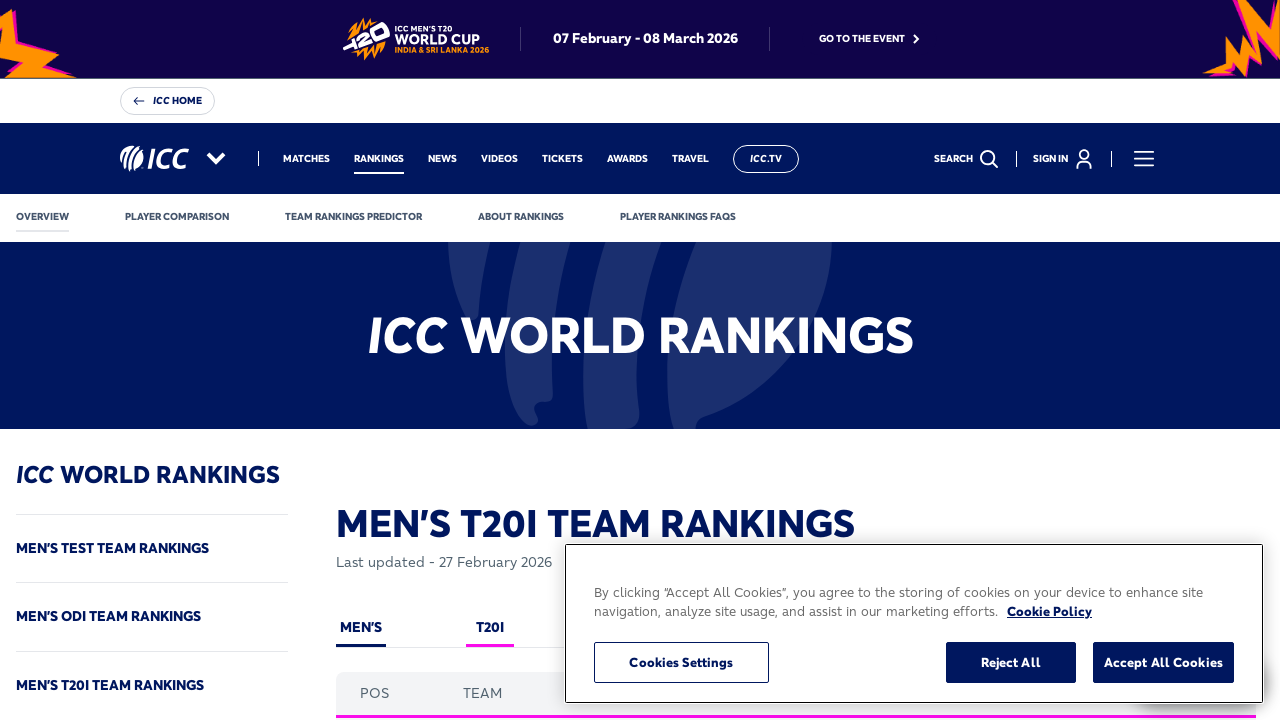

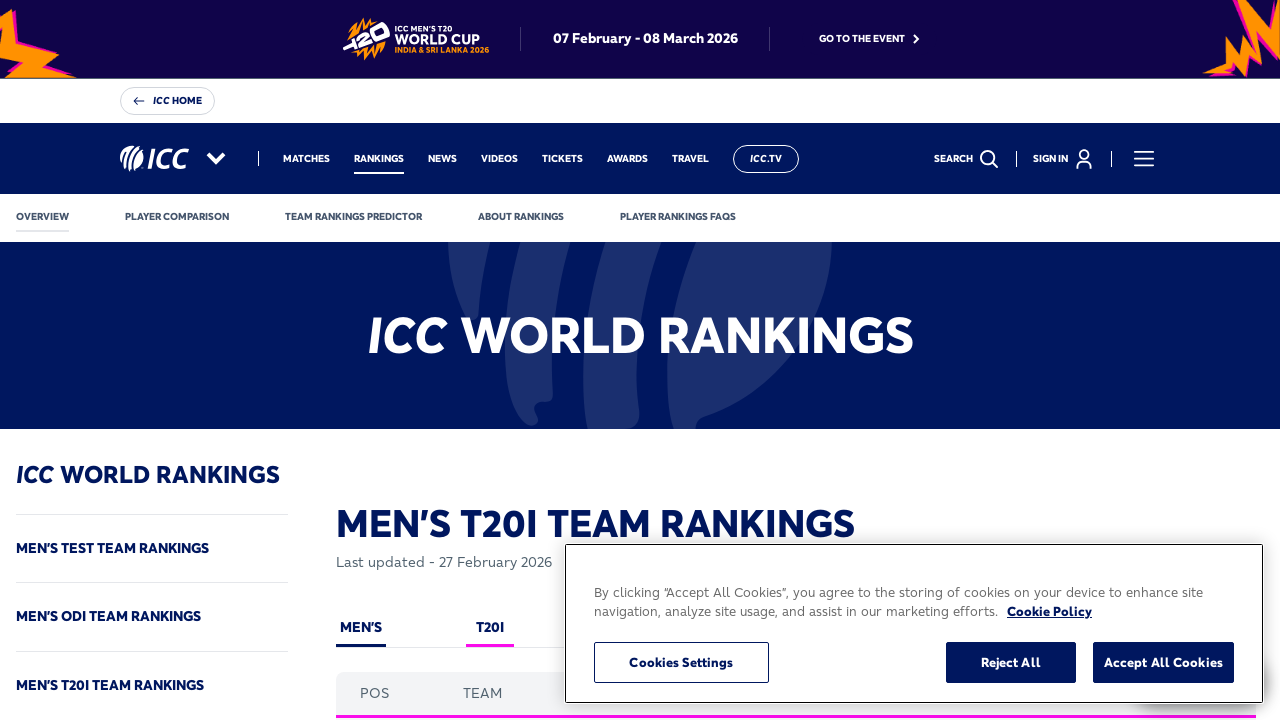